Tests checkbox and radio button interactions on a practice automation page by selecting specific checkbox option and a radio button

Starting URL: https://rahulshettyacademy.com/AutomationPractice/

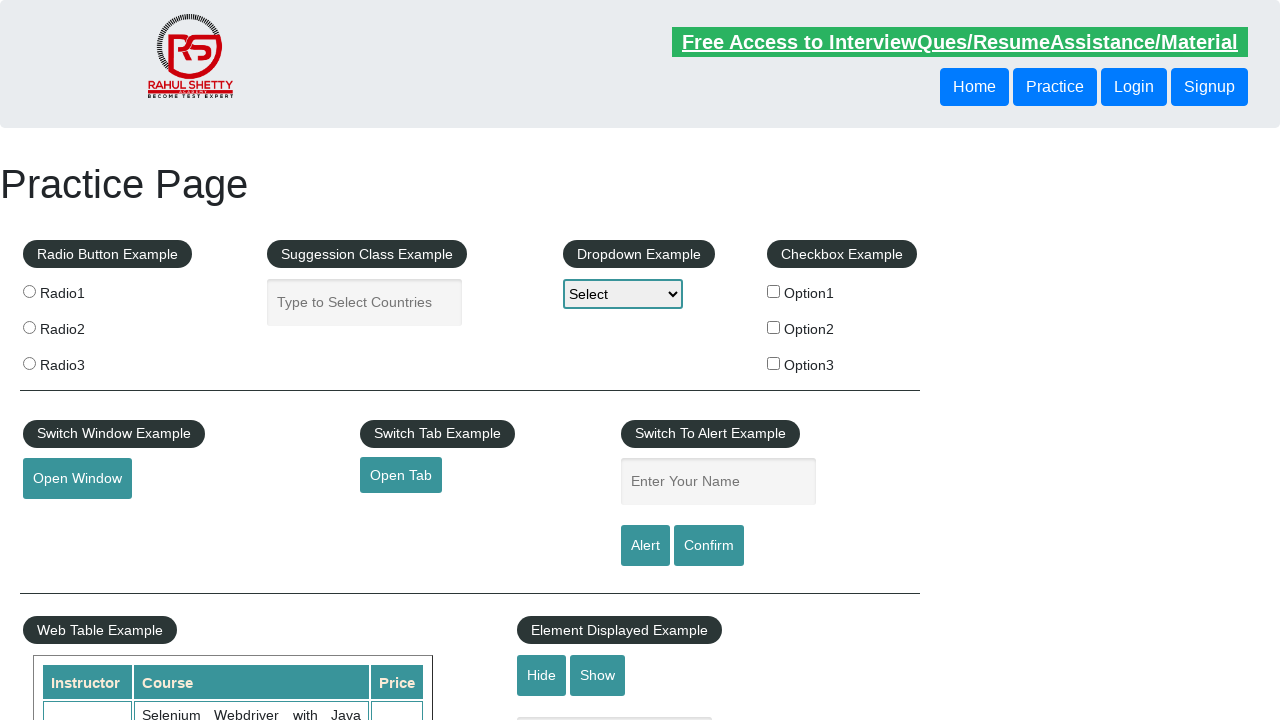

Located all checkbox elements on the page
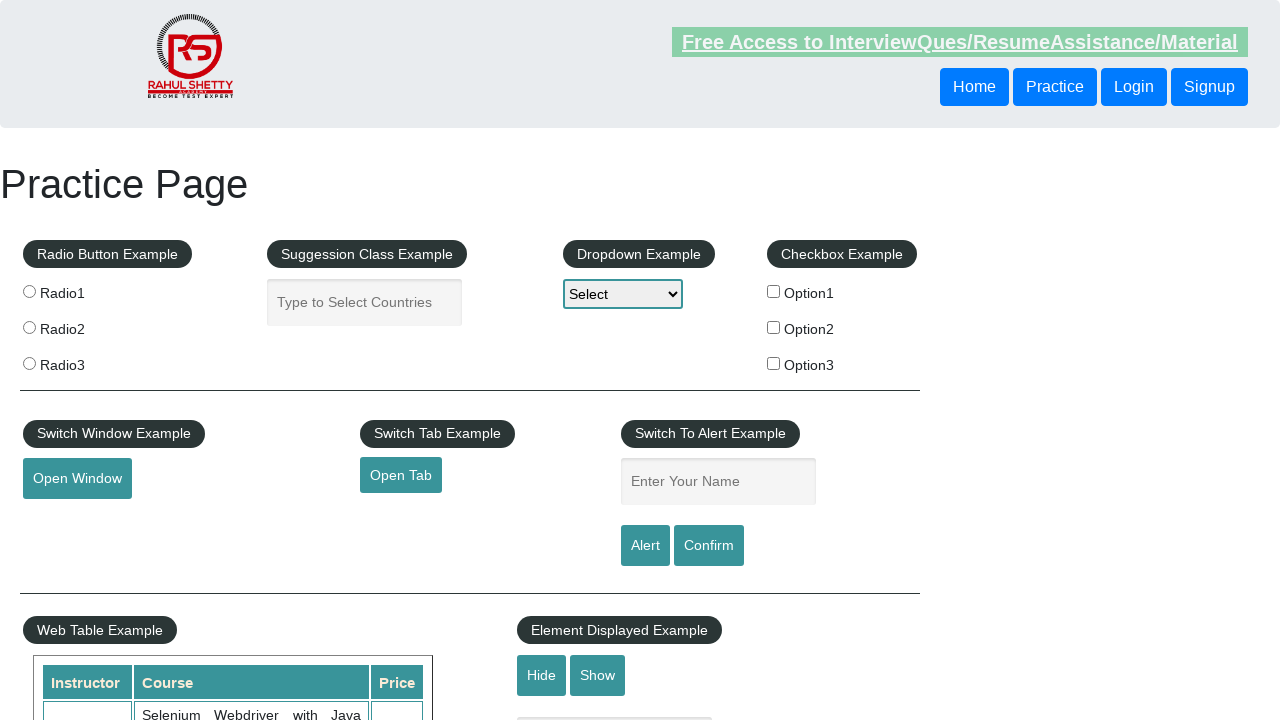

Inspecting checkbox at index 0
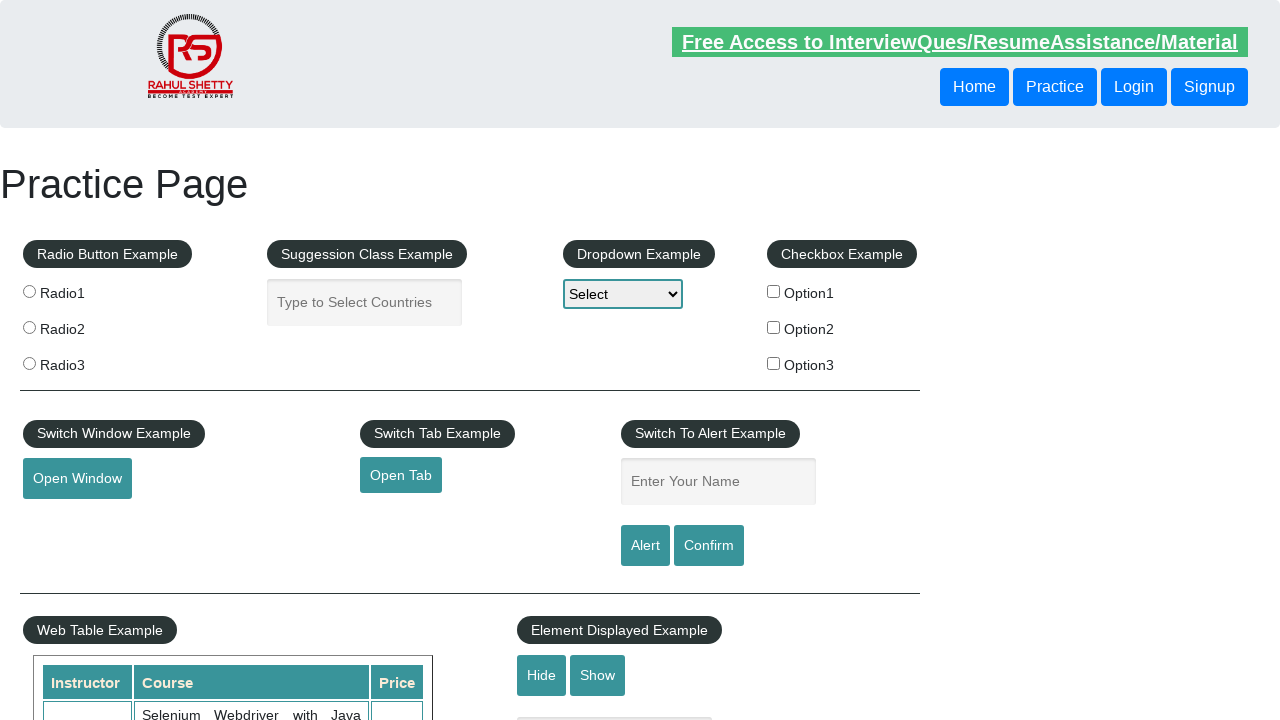

Inspecting checkbox at index 1
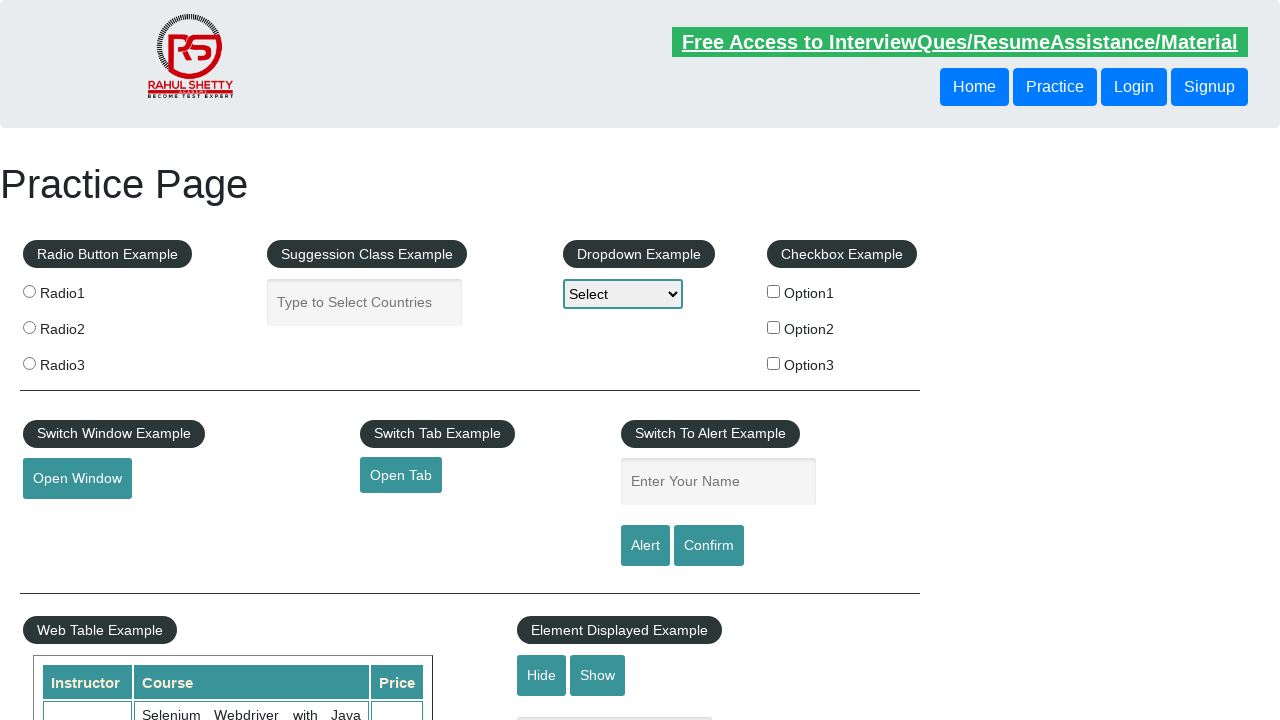

Selected checkbox with value 'option2' at (774, 327) on xpath=//input[@type='checkbox'] >> nth=1
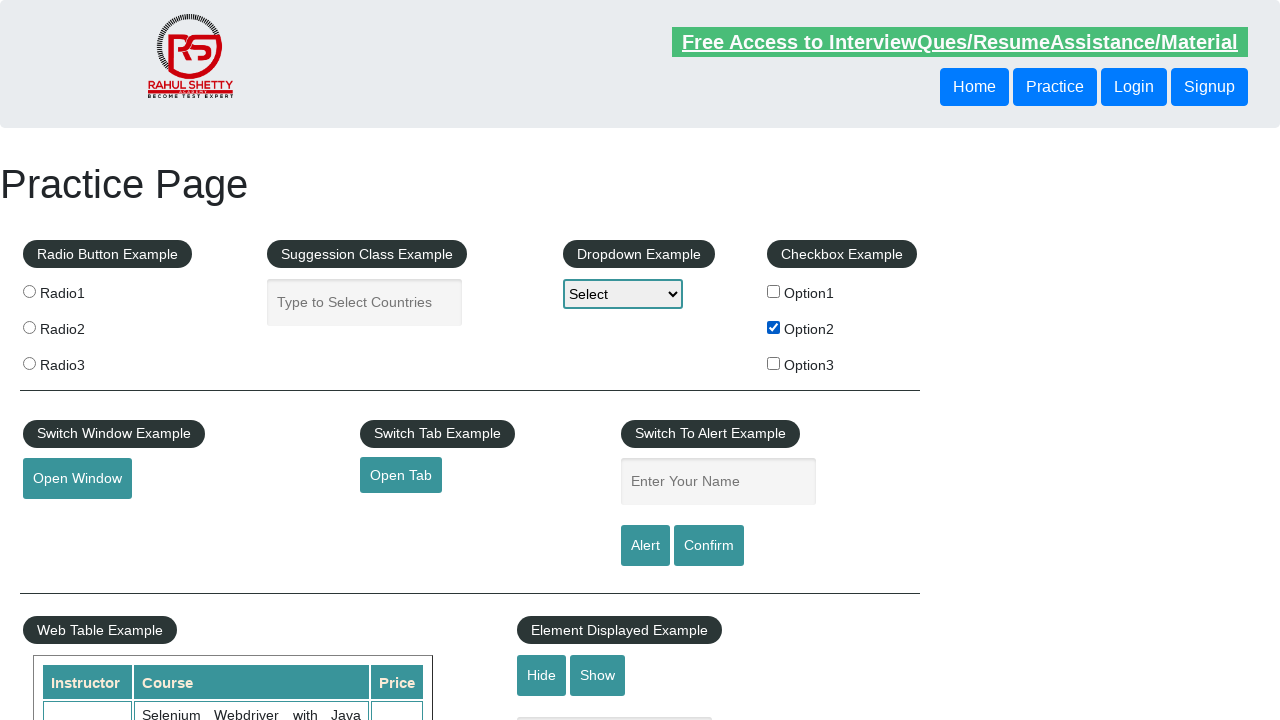

Located all radio button elements on the page
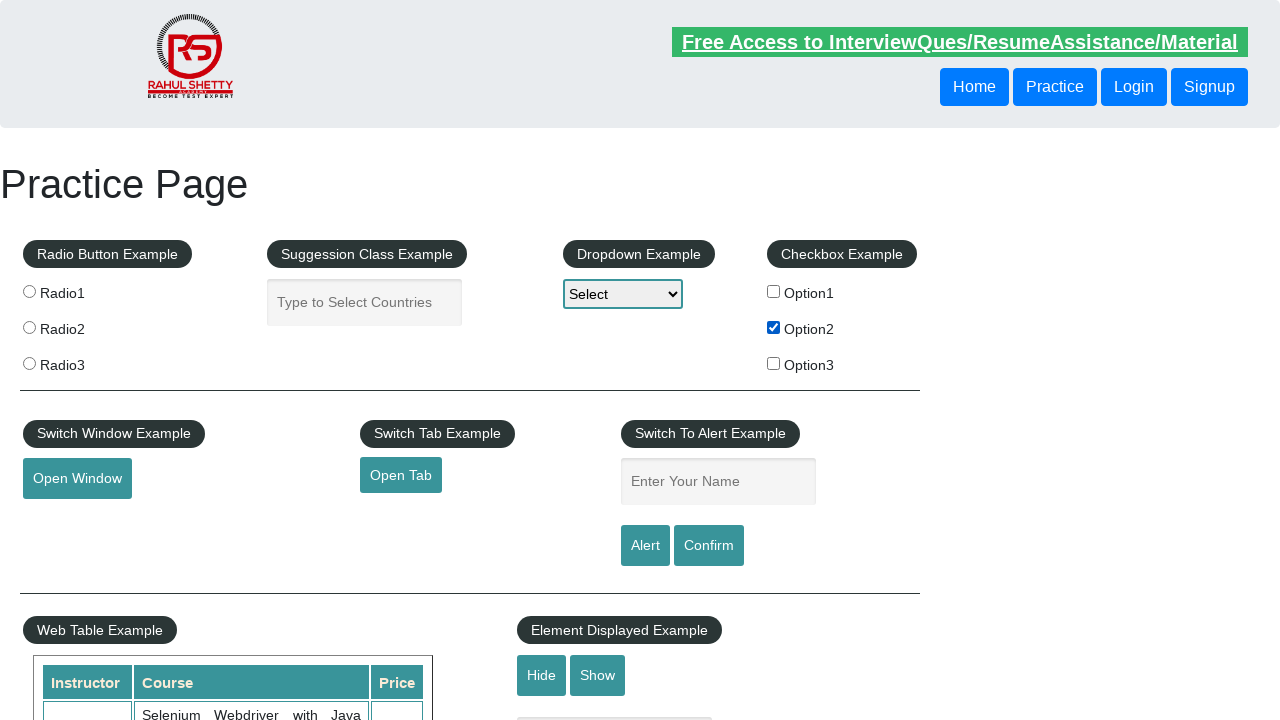

Clicked the third radio button at (29, 363) on .radioButton >> nth=2
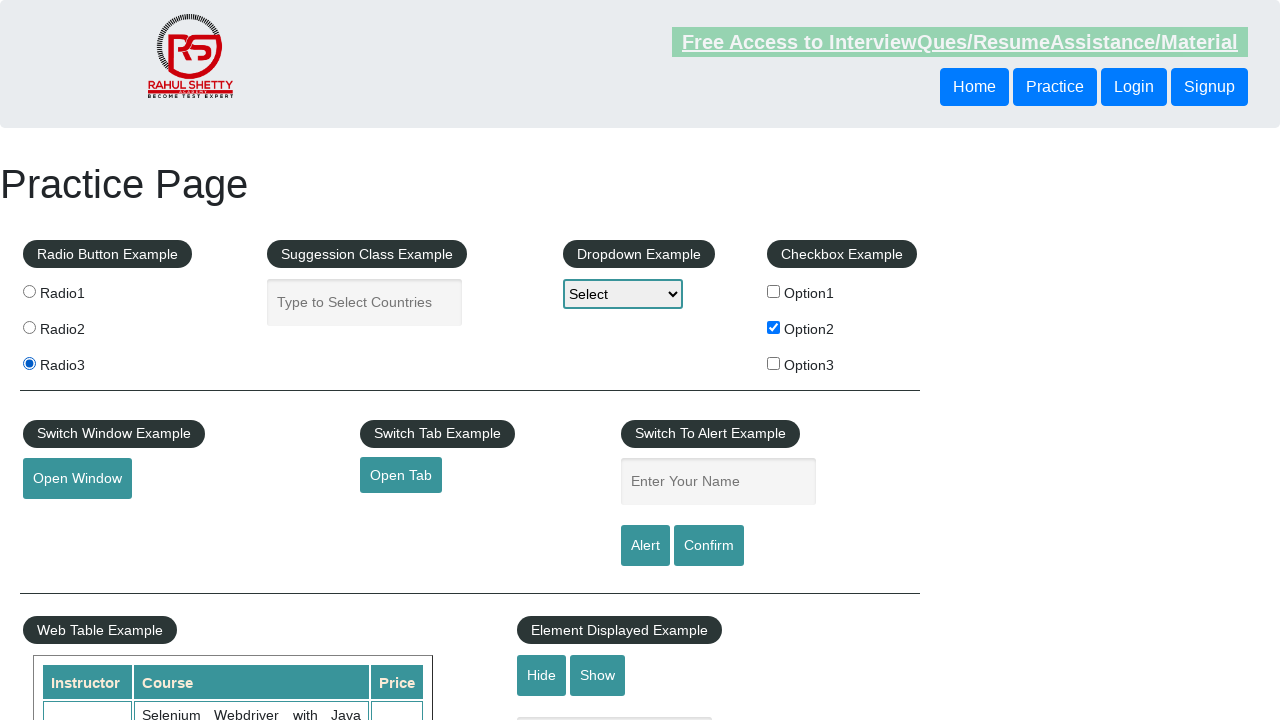

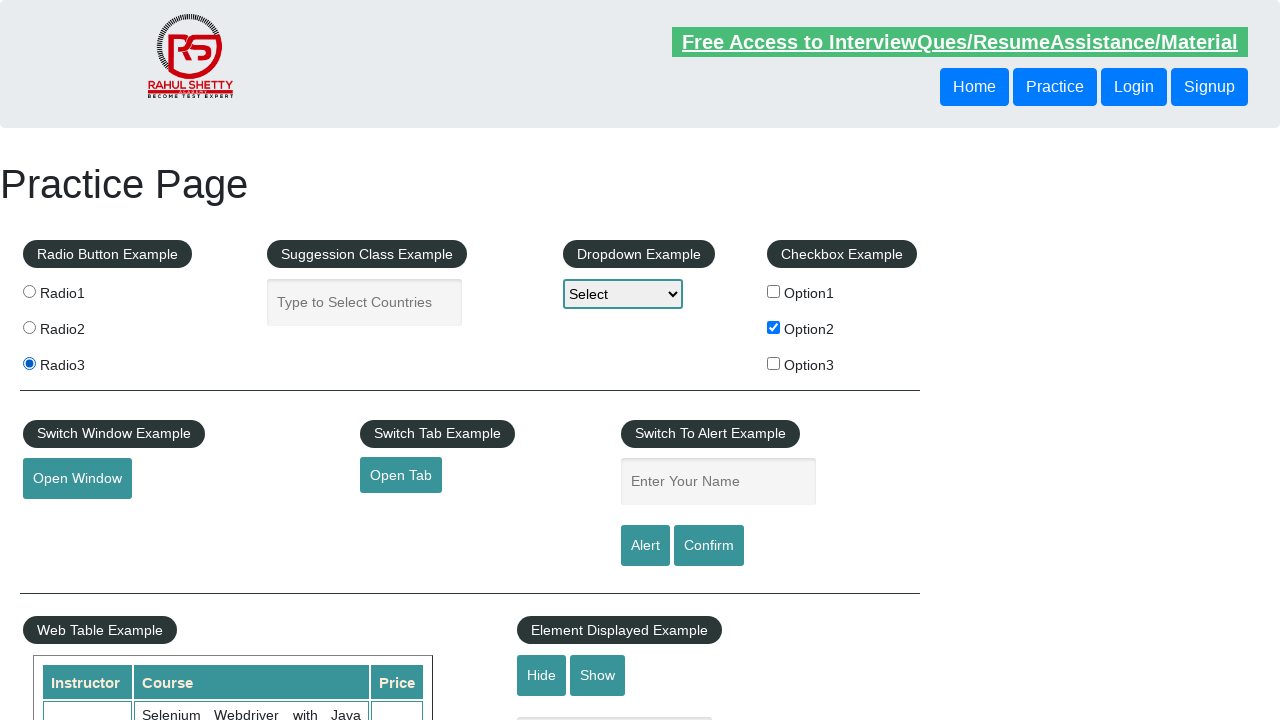